Tests alert handling by clicking a button that triggers an alert and accepting it

Starting URL: https://letcode.in/waits

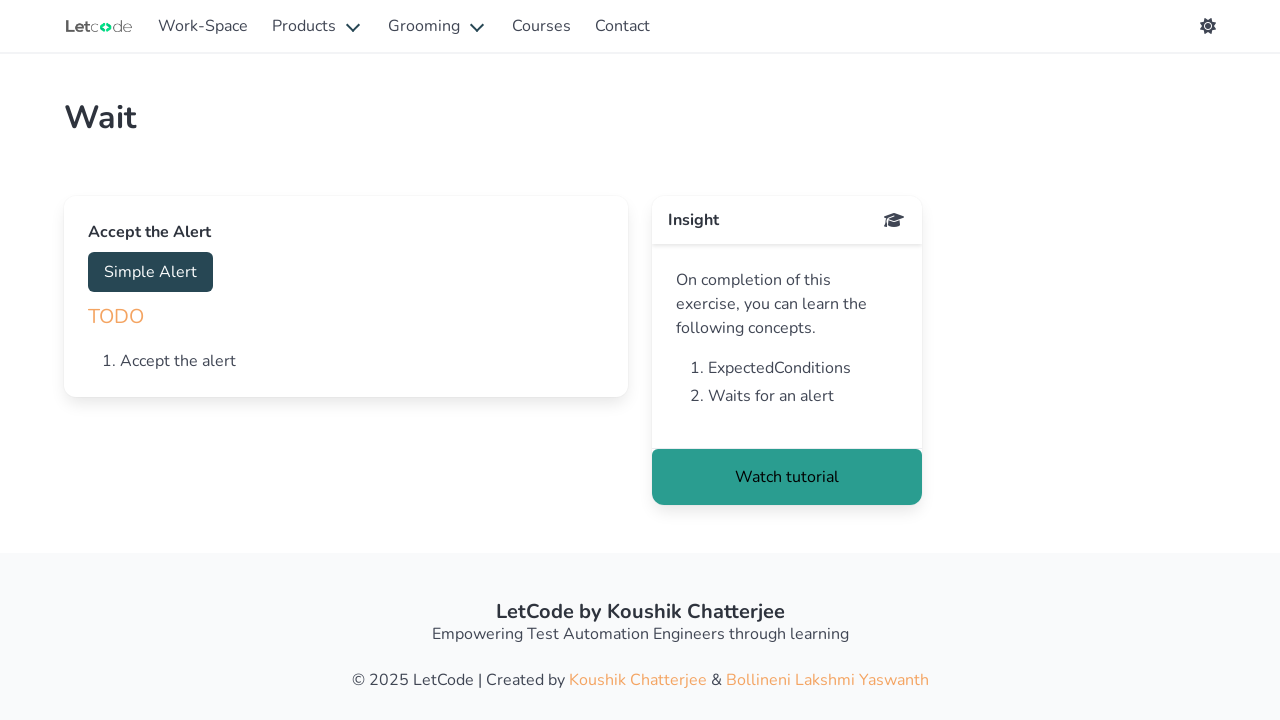

Navigated to alert handling test page
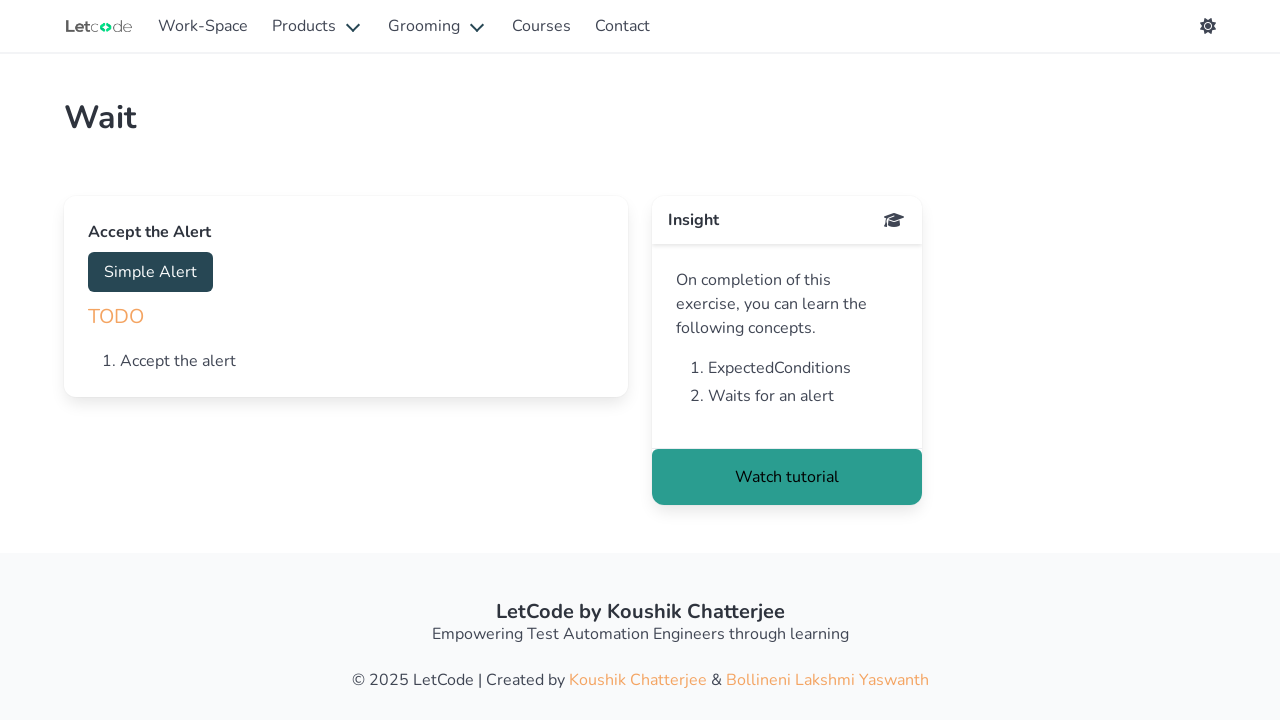

Clicked button to trigger alert at (150, 272) on button#accept
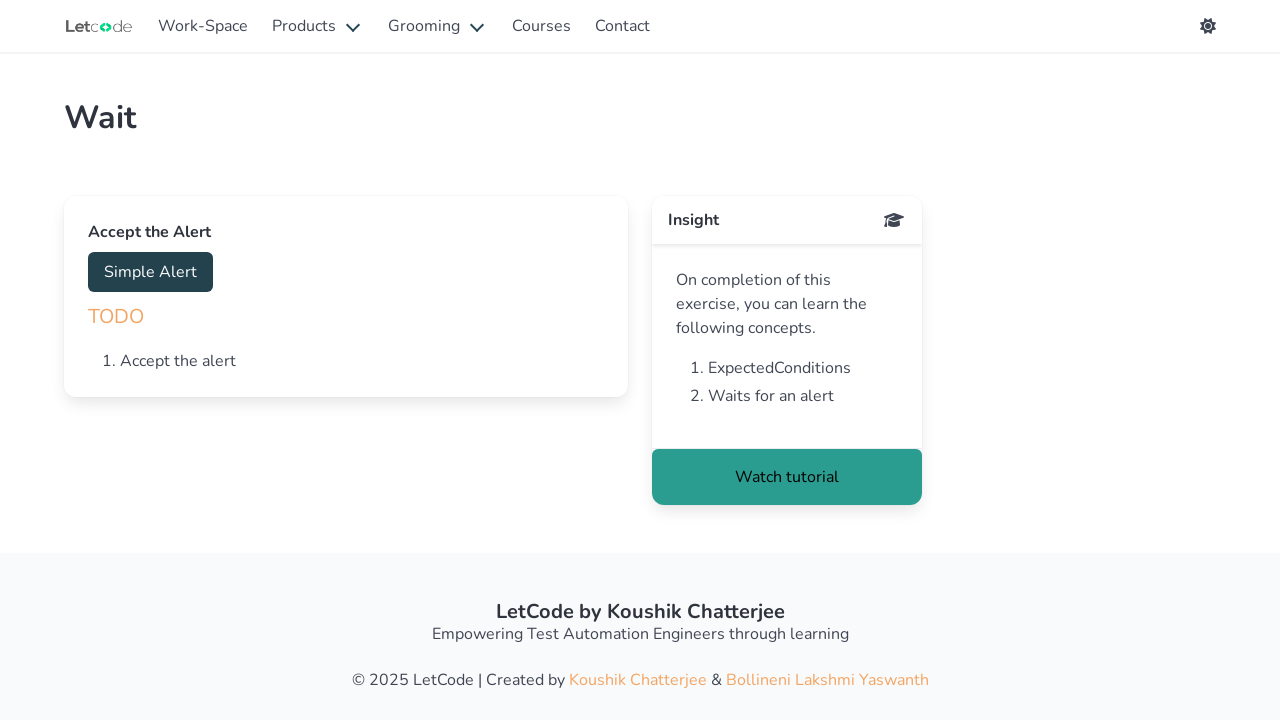

Alert accepted
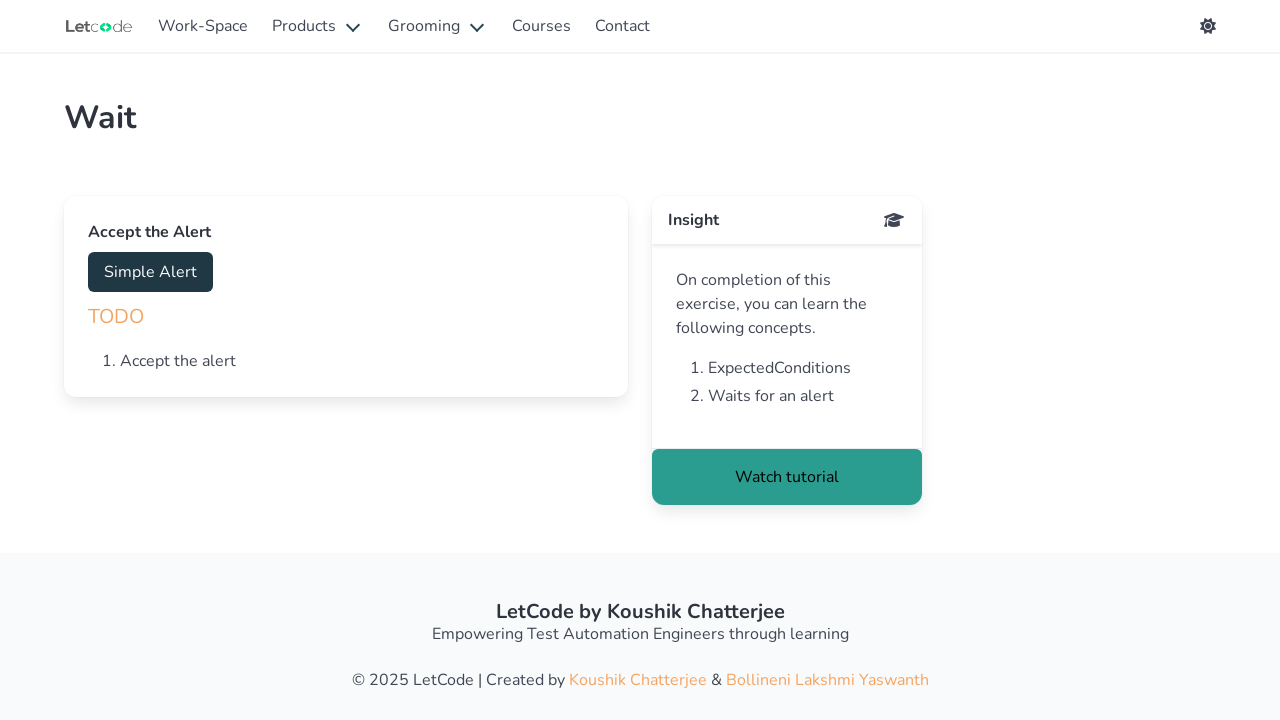

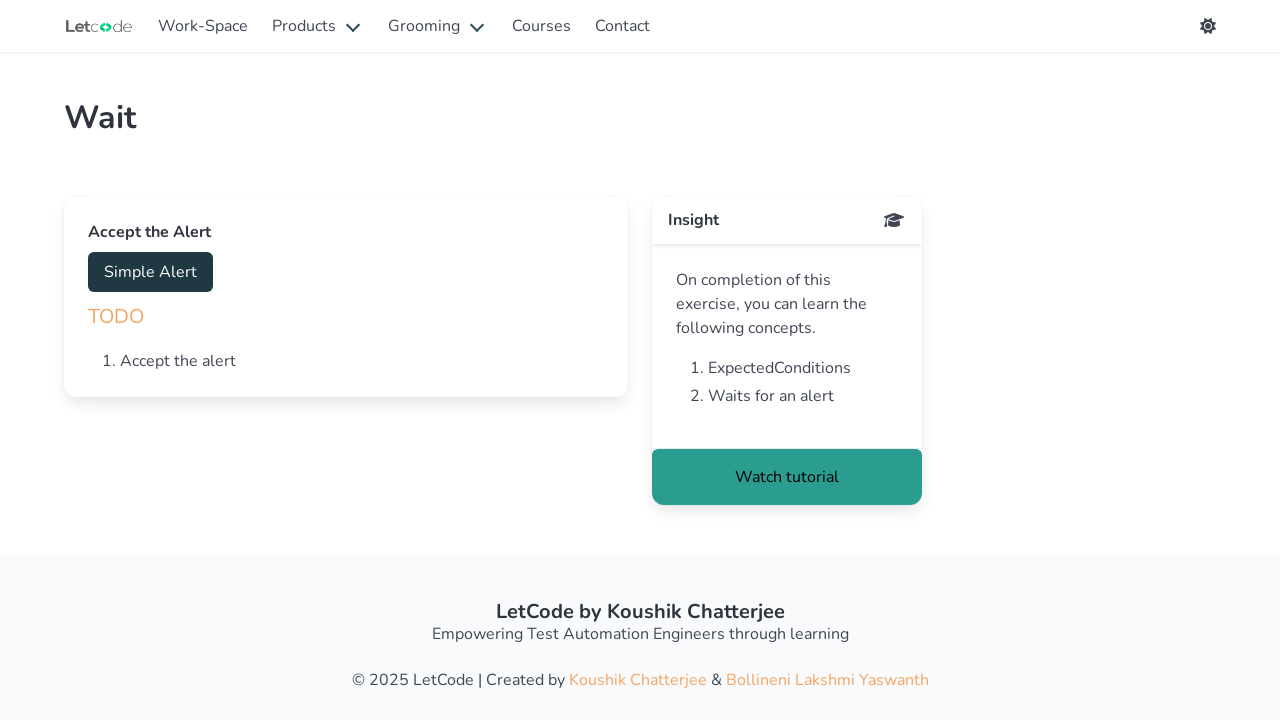